Tests the SpiceJet flight booking page by interacting with the origin/destination input field using mouse actions to move to the element, click, and type an airport code

Starting URL: https://www.spicejet.com/

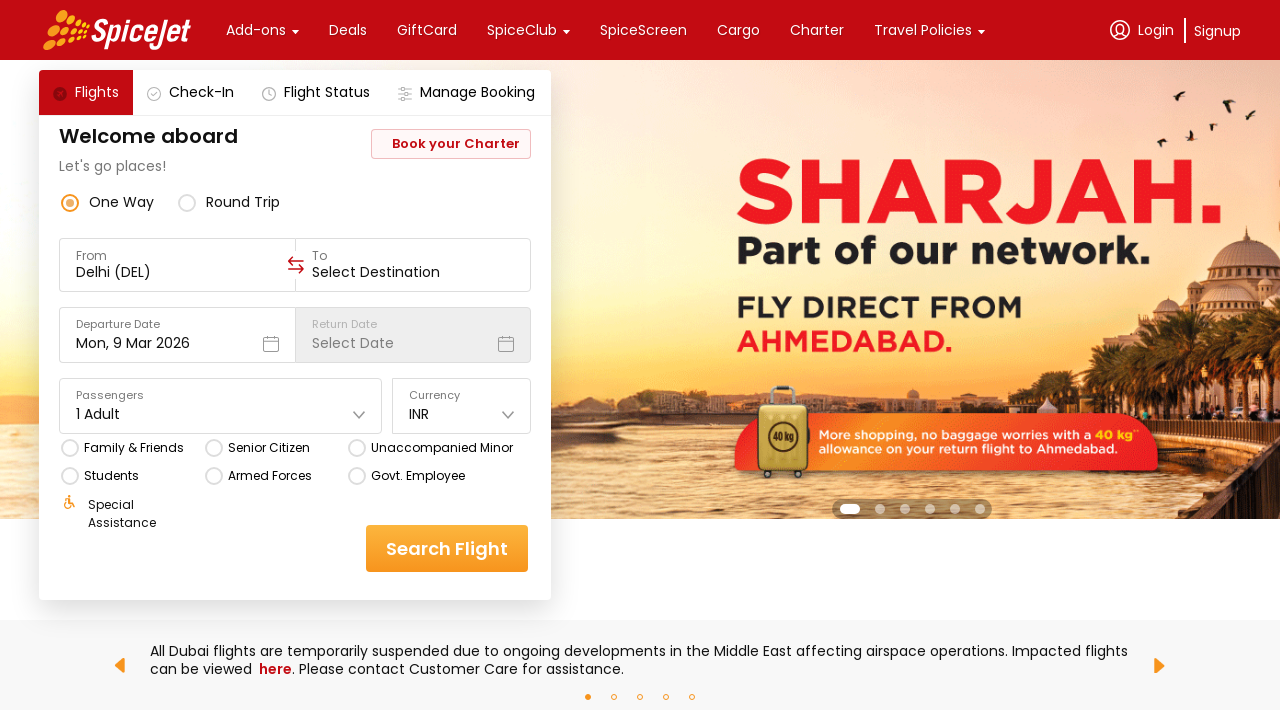

Clicked on origin input field at (178, 272) on xpath=//div[@data-testid='to-testID-origin']//input
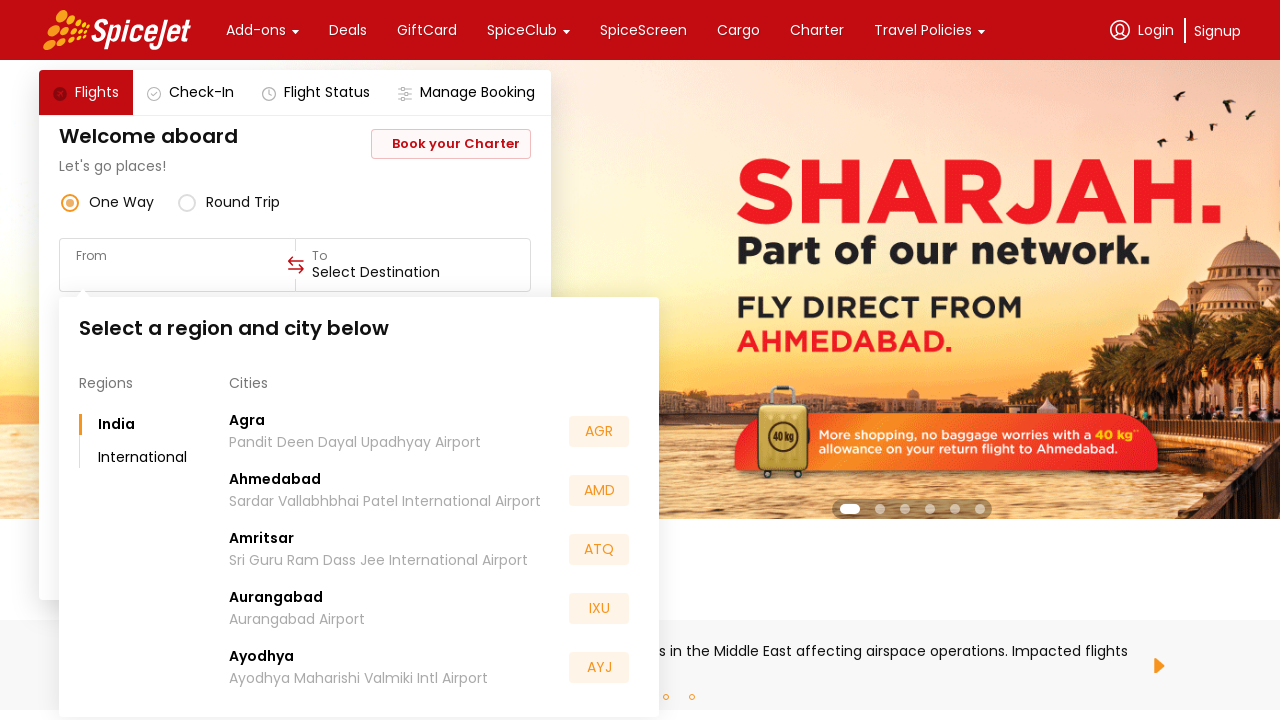

Filled origin field with airport code 'BLR' on //div[@data-testid='to-testID-origin']//input
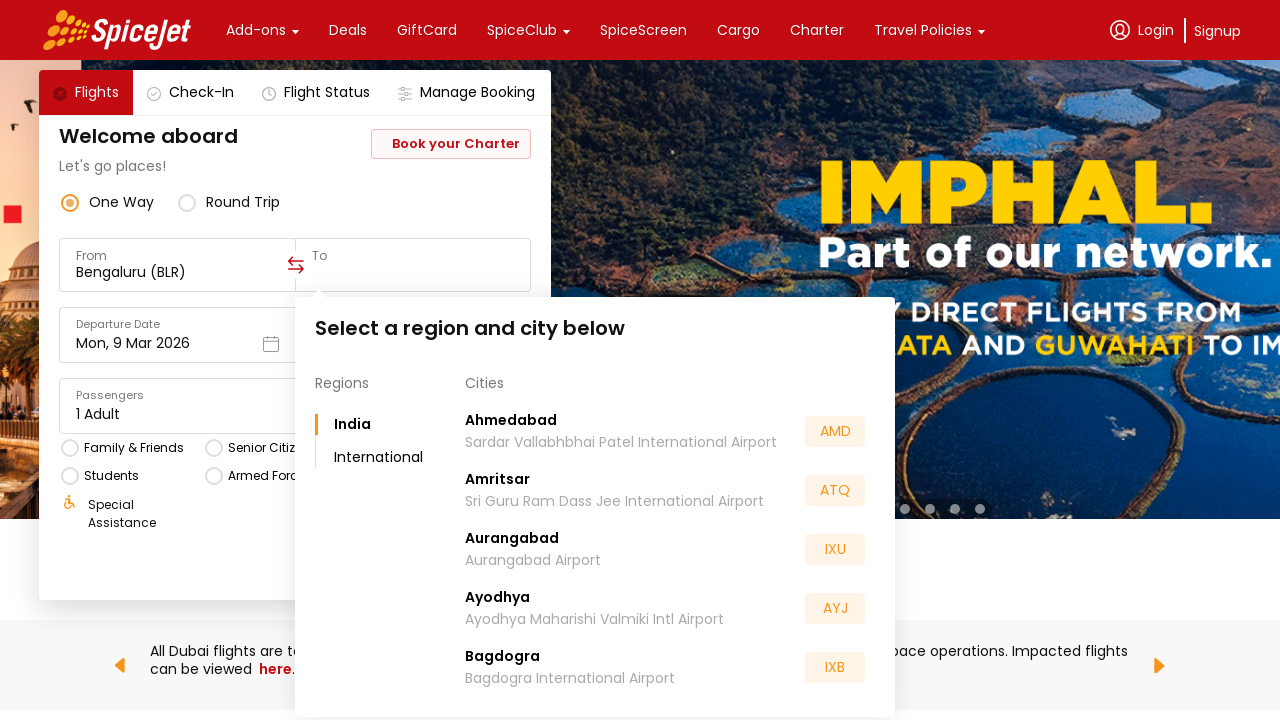

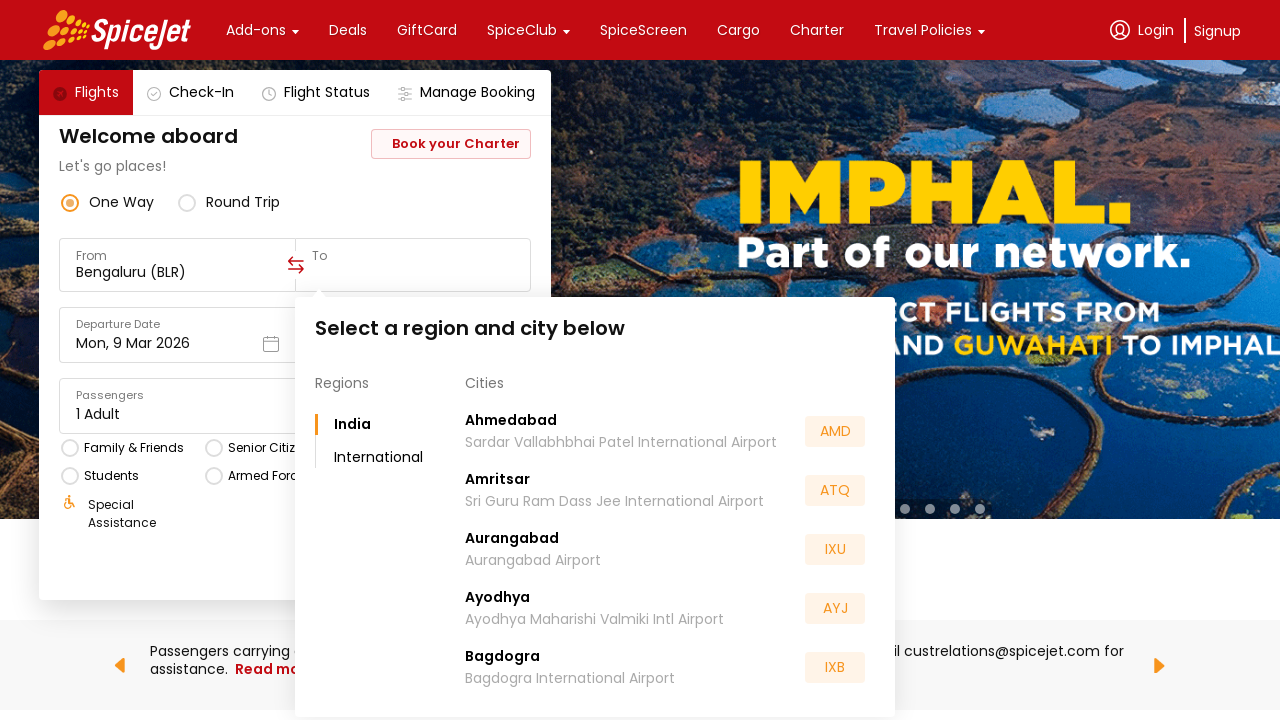